Tests that clicking the "Round Trip" radio button enables the return date field by verifying the style attribute changes on the date picker container element.

Starting URL: https://rahulshettyacademy.com/dropdownsPractise/

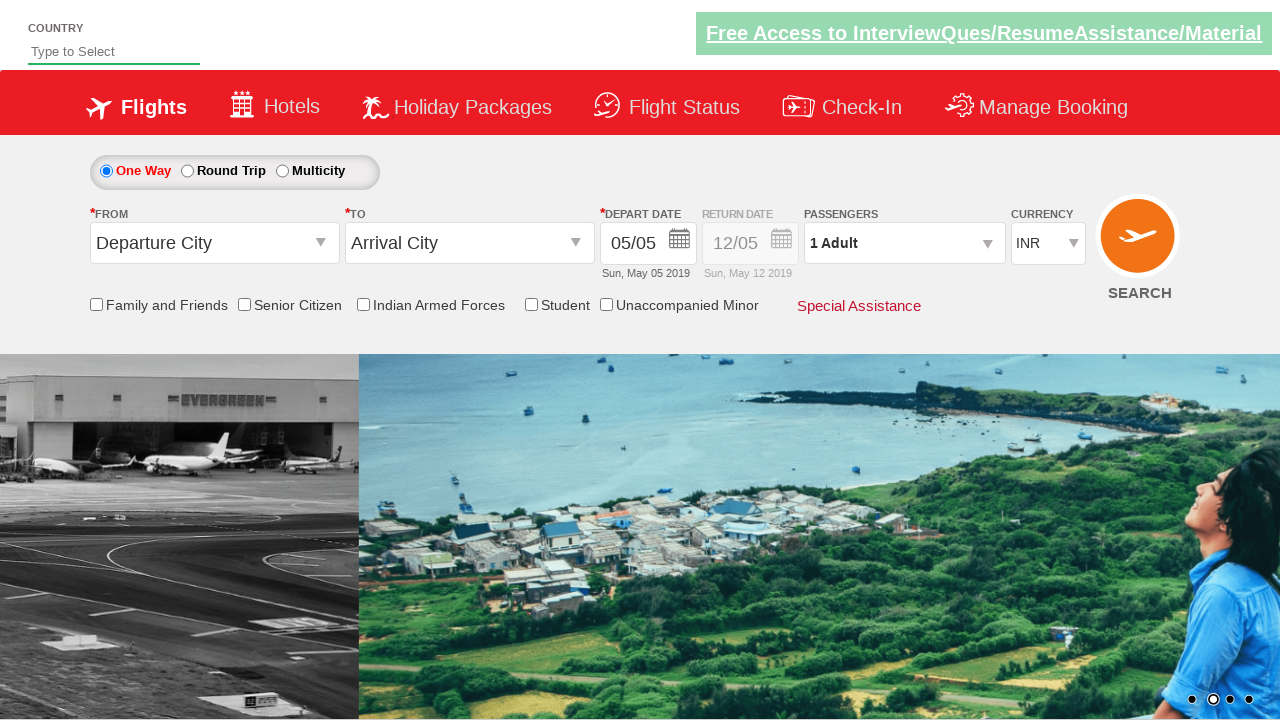

Retrieved initial style attribute of return date field
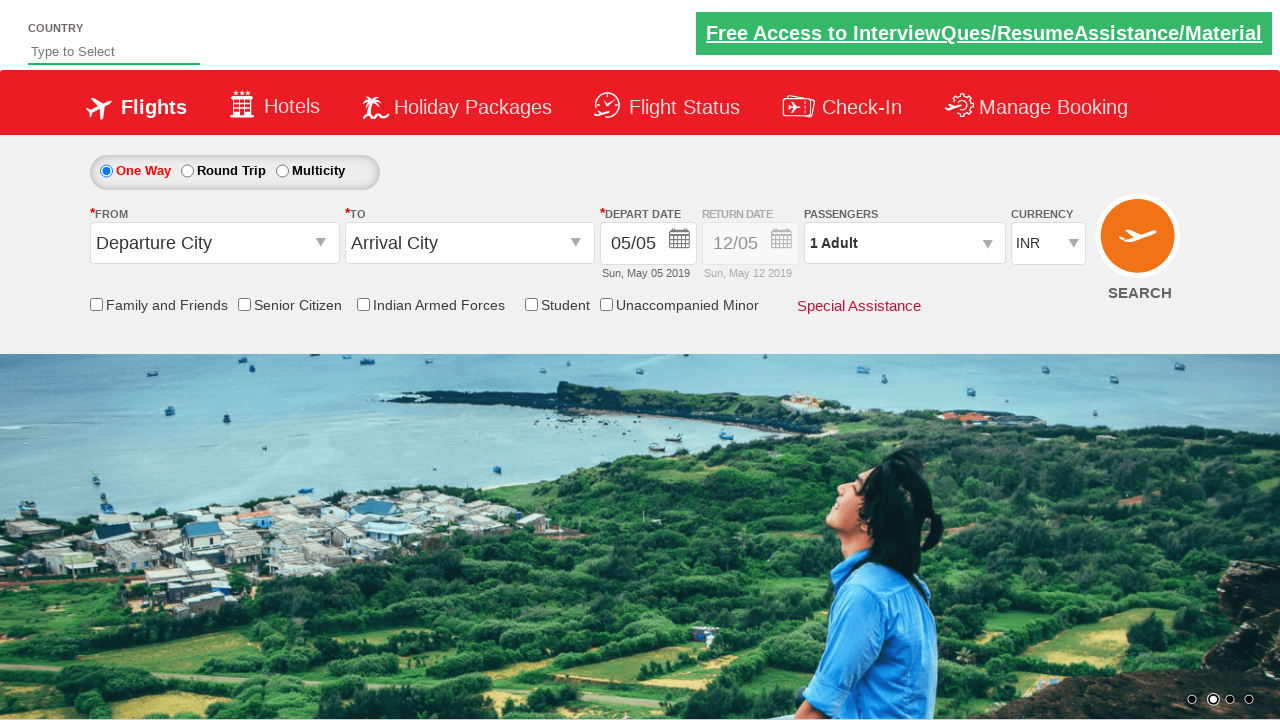

Clicked 'Round Trip' radio button at (187, 171) on #ctl00_mainContent_rbtnl_Trip_1
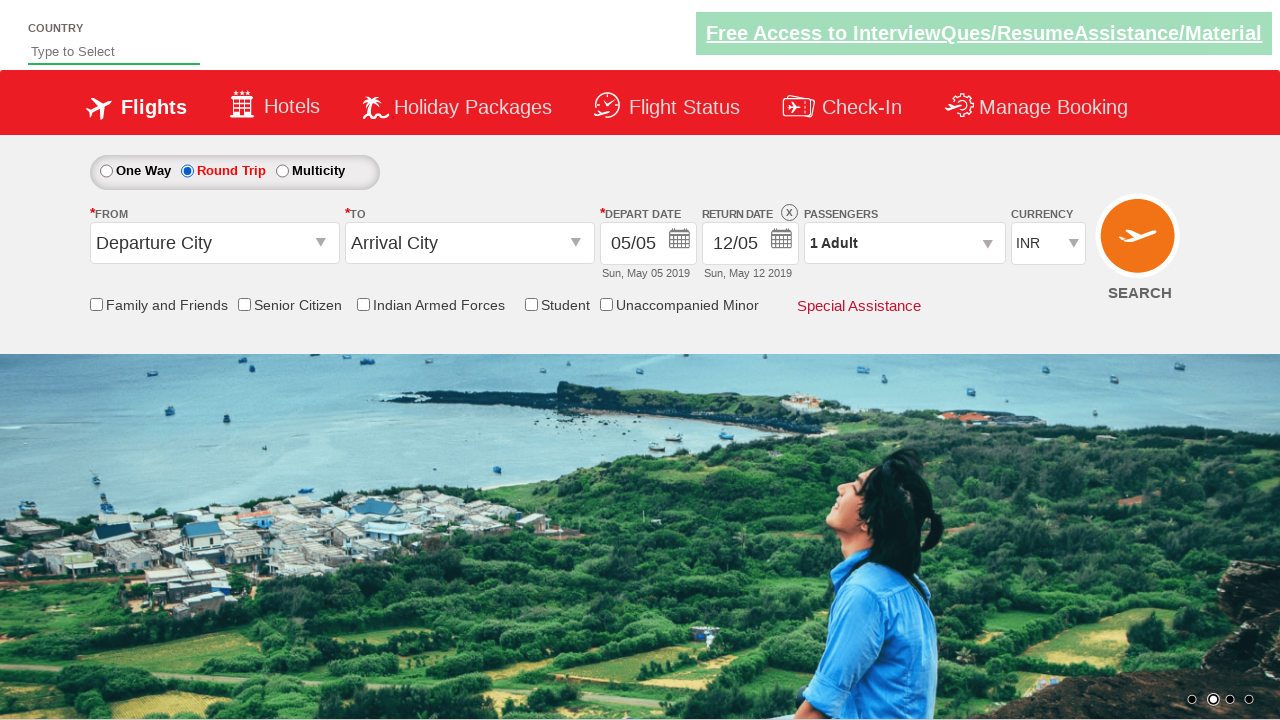

Retrieved updated style attribute of return date field after Round Trip selection
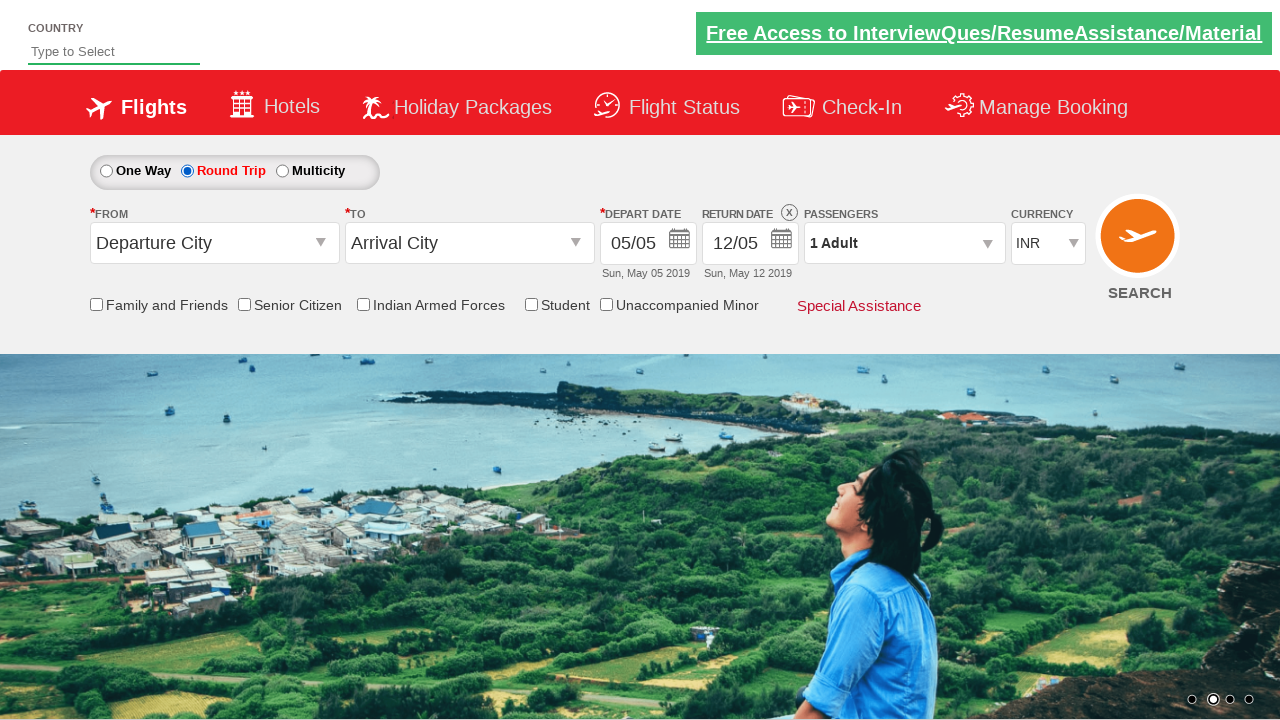

Verified return date field is enabled with opacity: 1
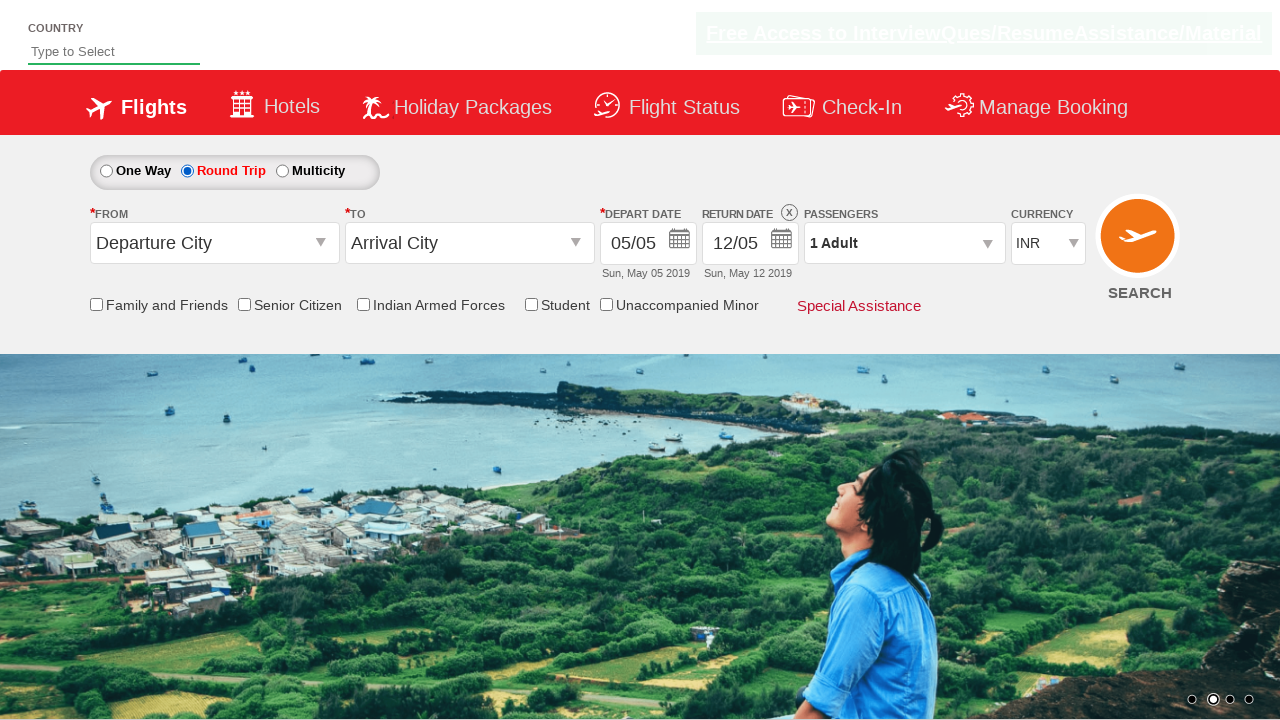

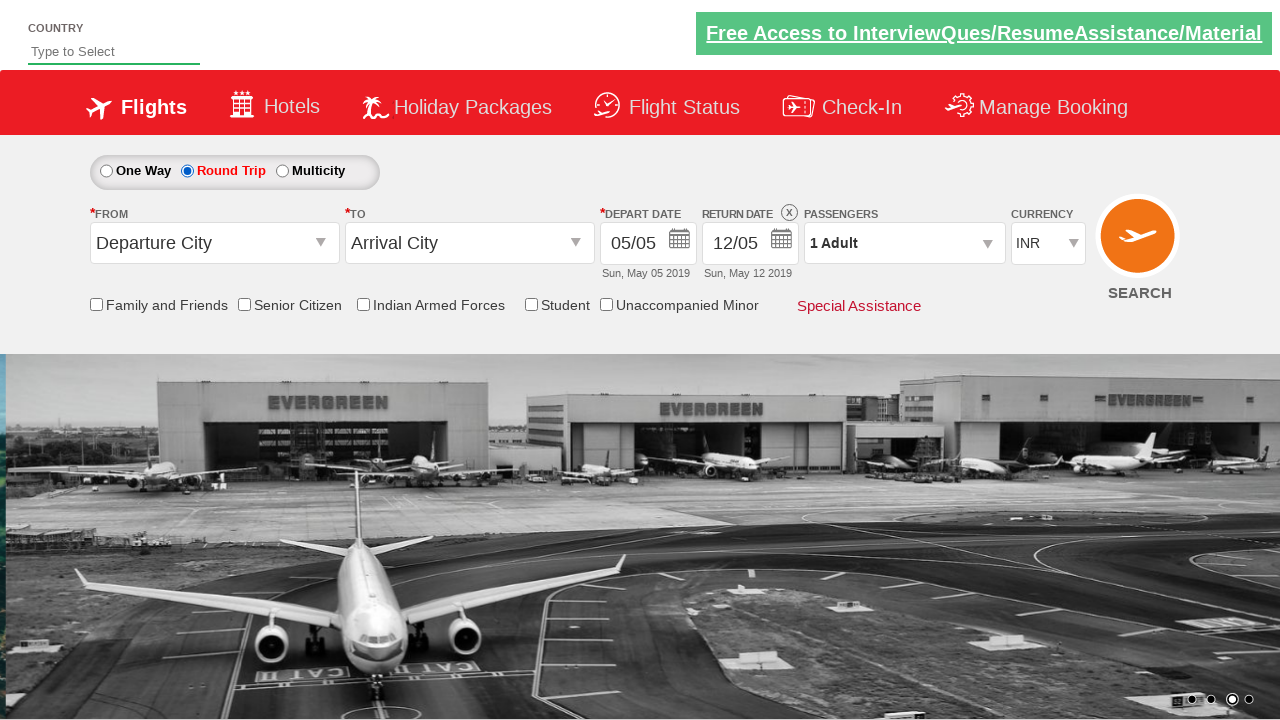